Solves a math problem by reading a value from the page, calculating a result using a mathematical formula, and submitting the answer along with checkbox selections

Starting URL: https://suninjuly.github.io/math.html

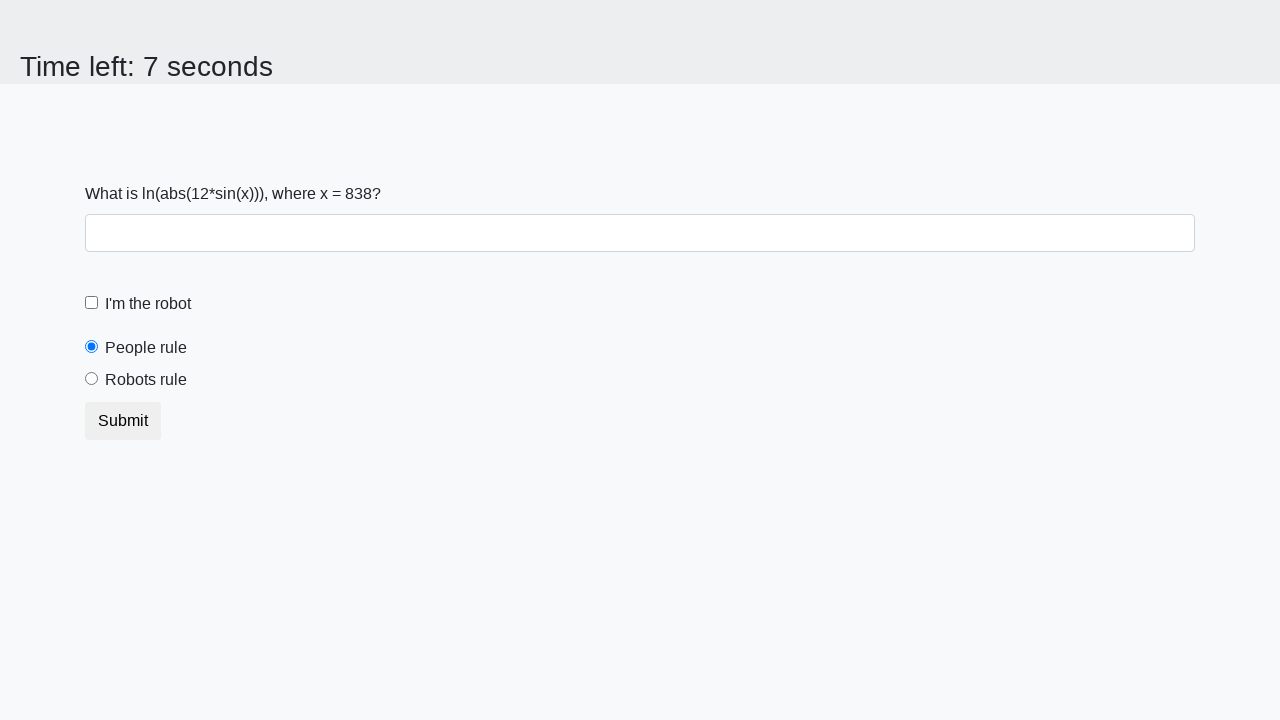

Located the input value element
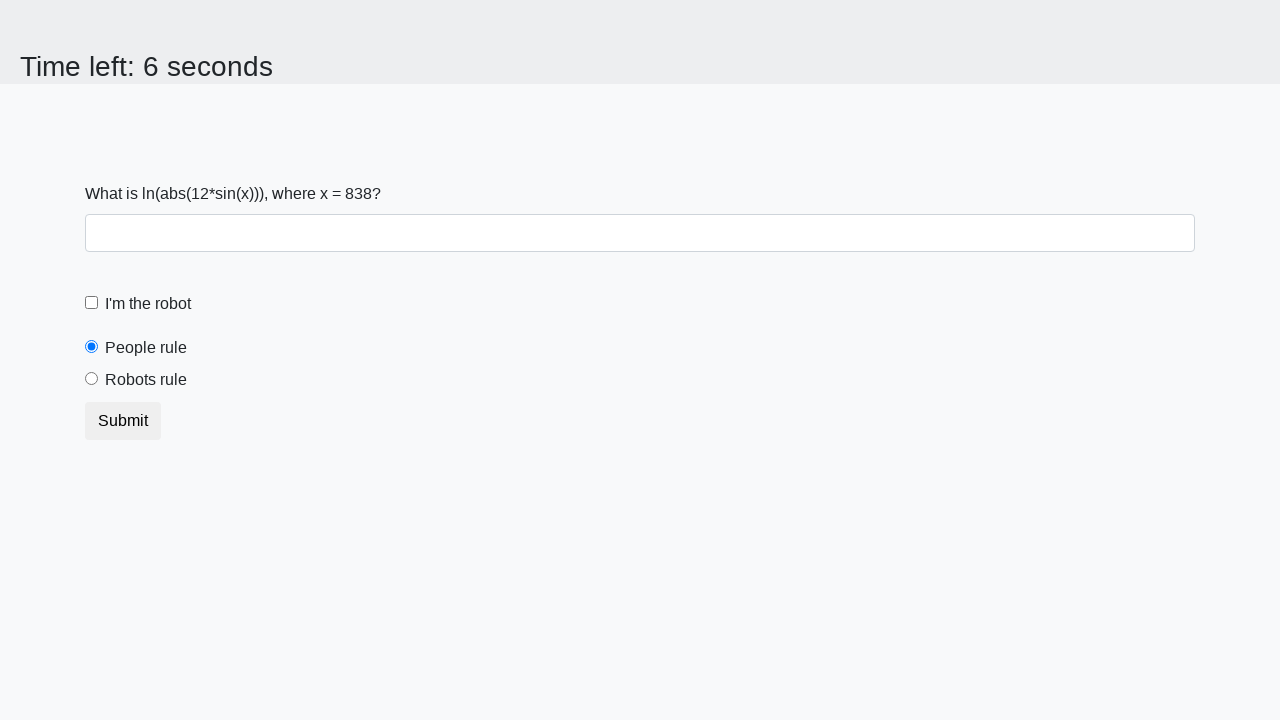

Read input value from page: 838
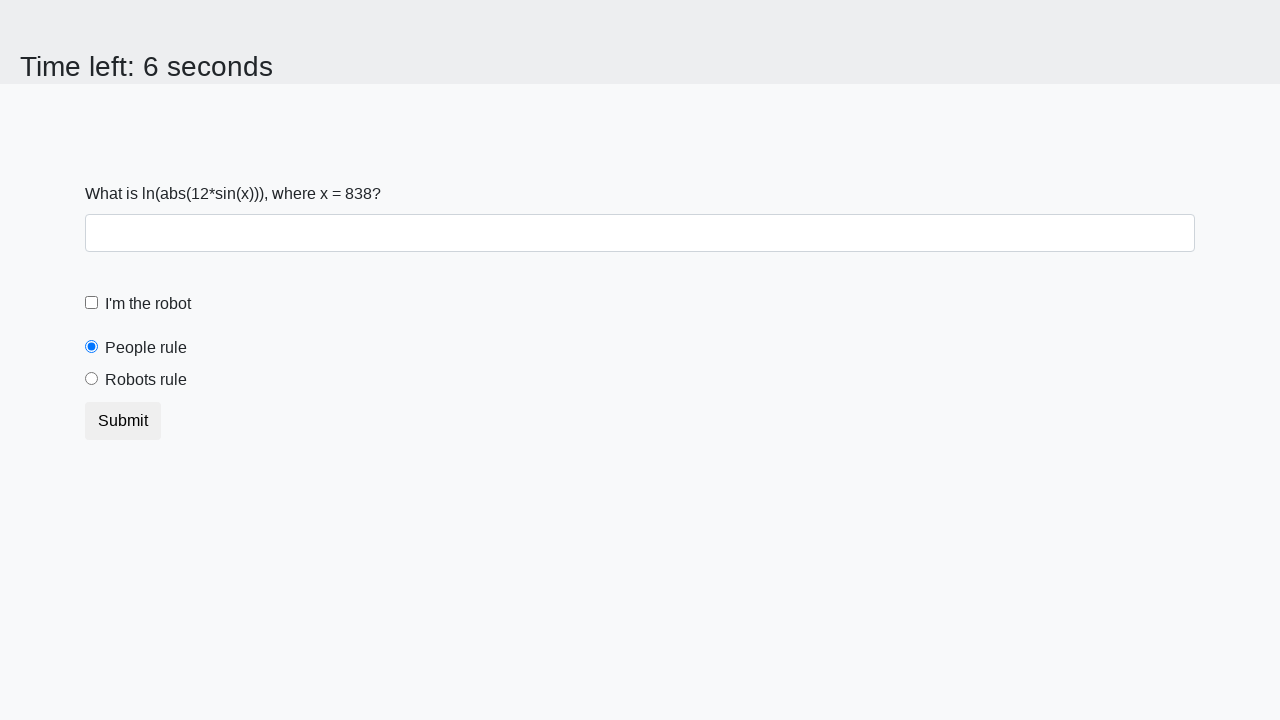

Calculated formula result: 2.157784870624669
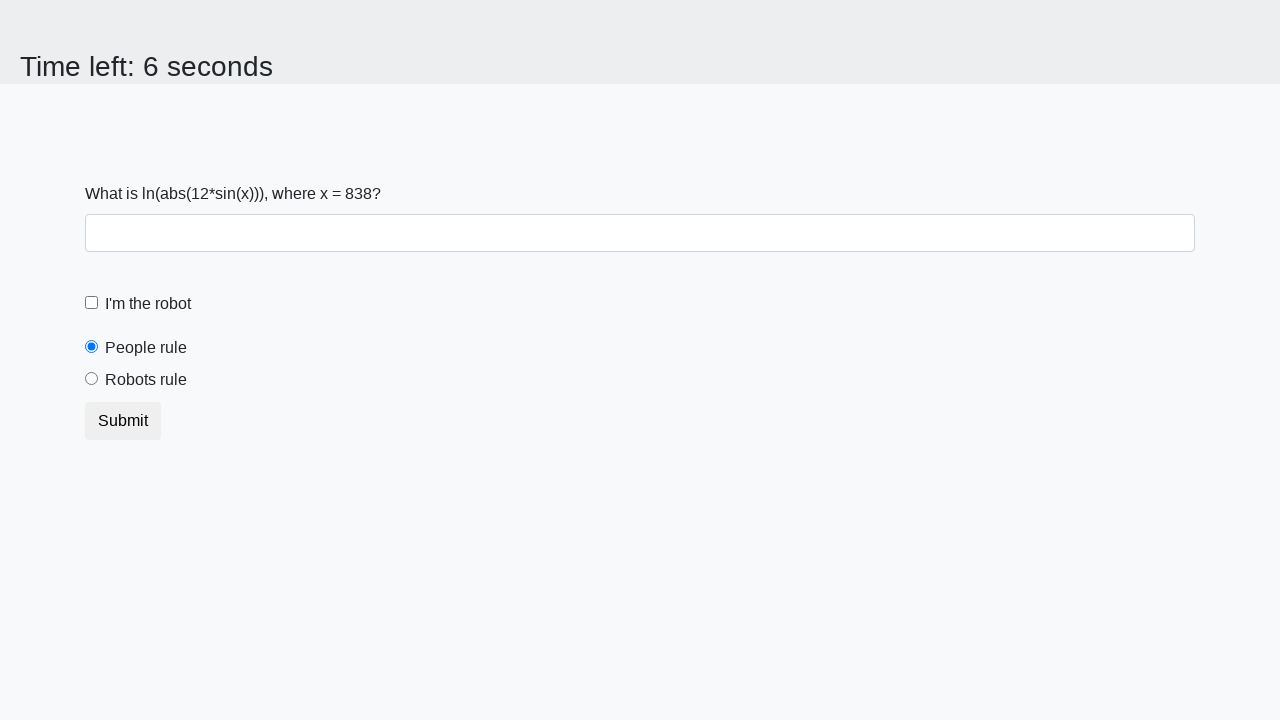

Filled answer field with calculated value: 2.157784870624669 on input#answer.form-control
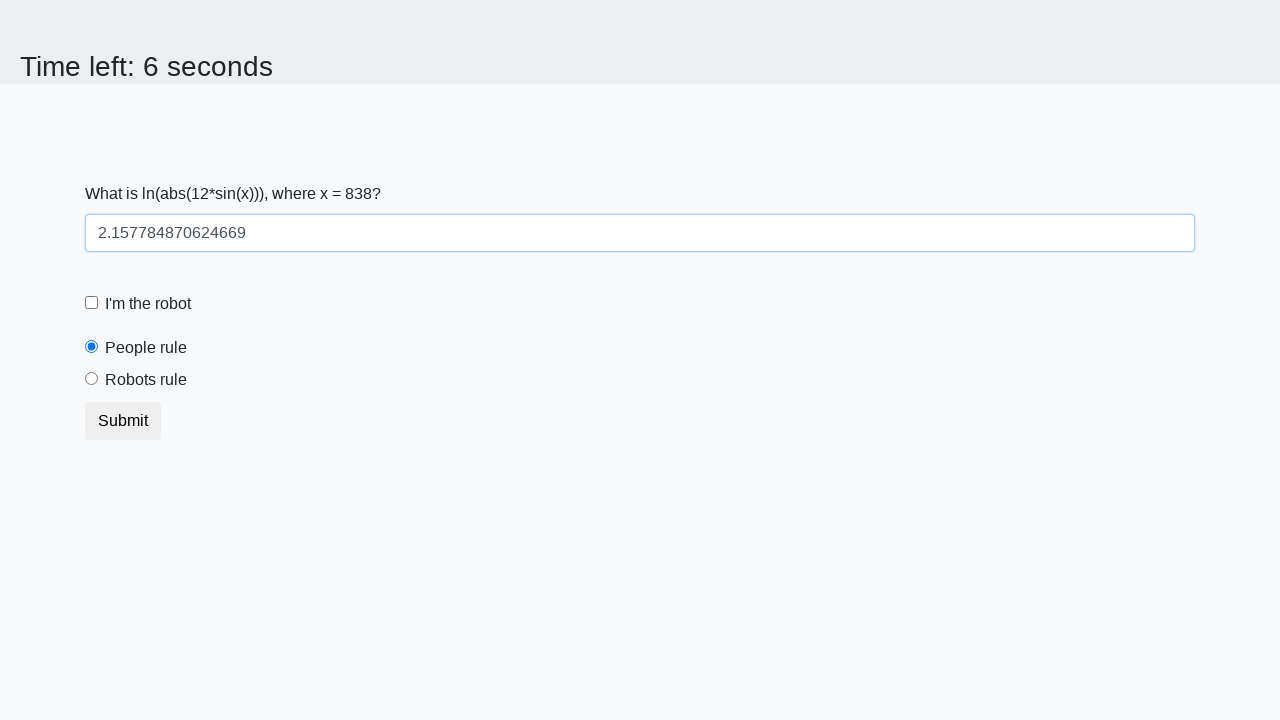

Clicked robot checkbox at (92, 303) on #robotCheckbox
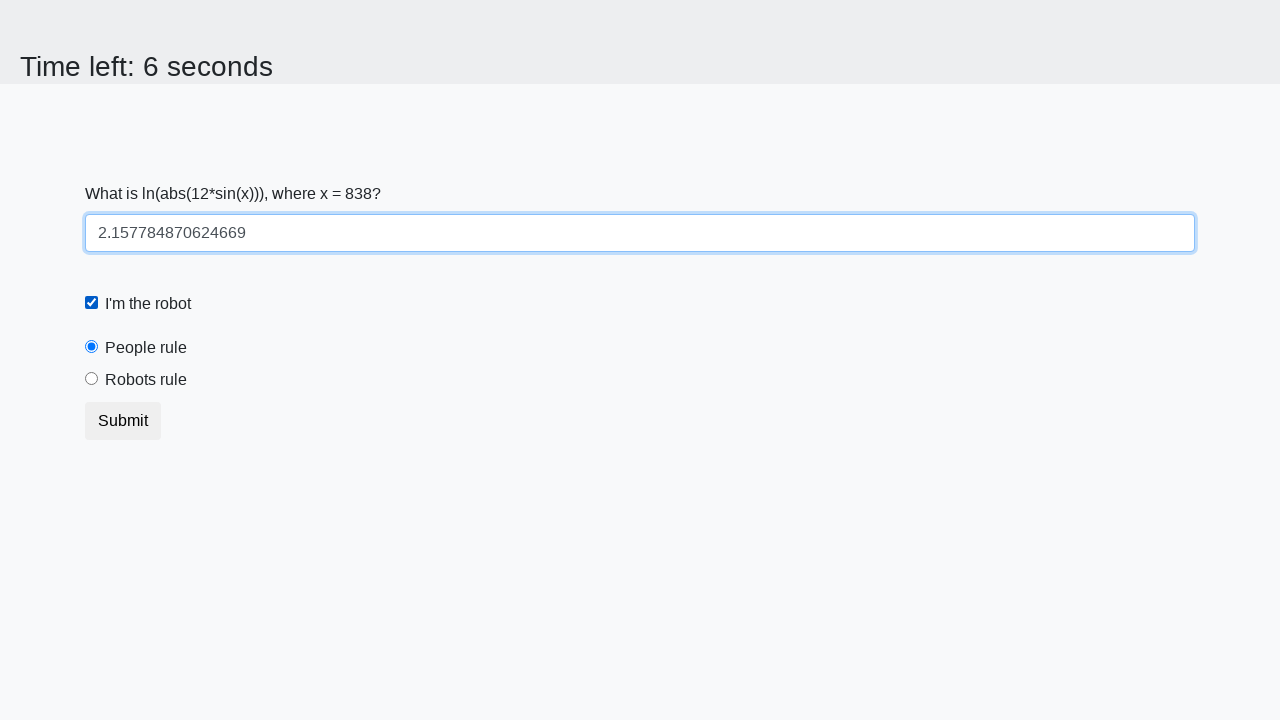

Clicked robots rule radio button at (92, 379) on #robotsRule
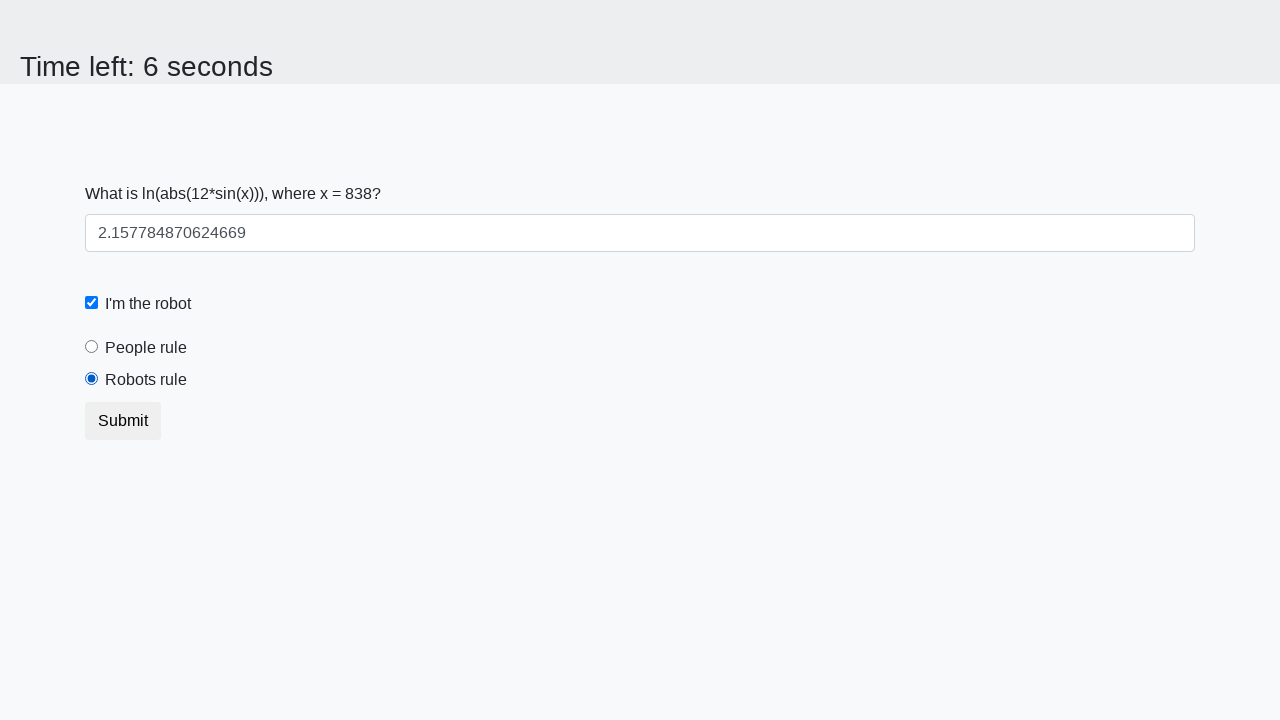

Clicked submit button to submit form at (123, 421) on button
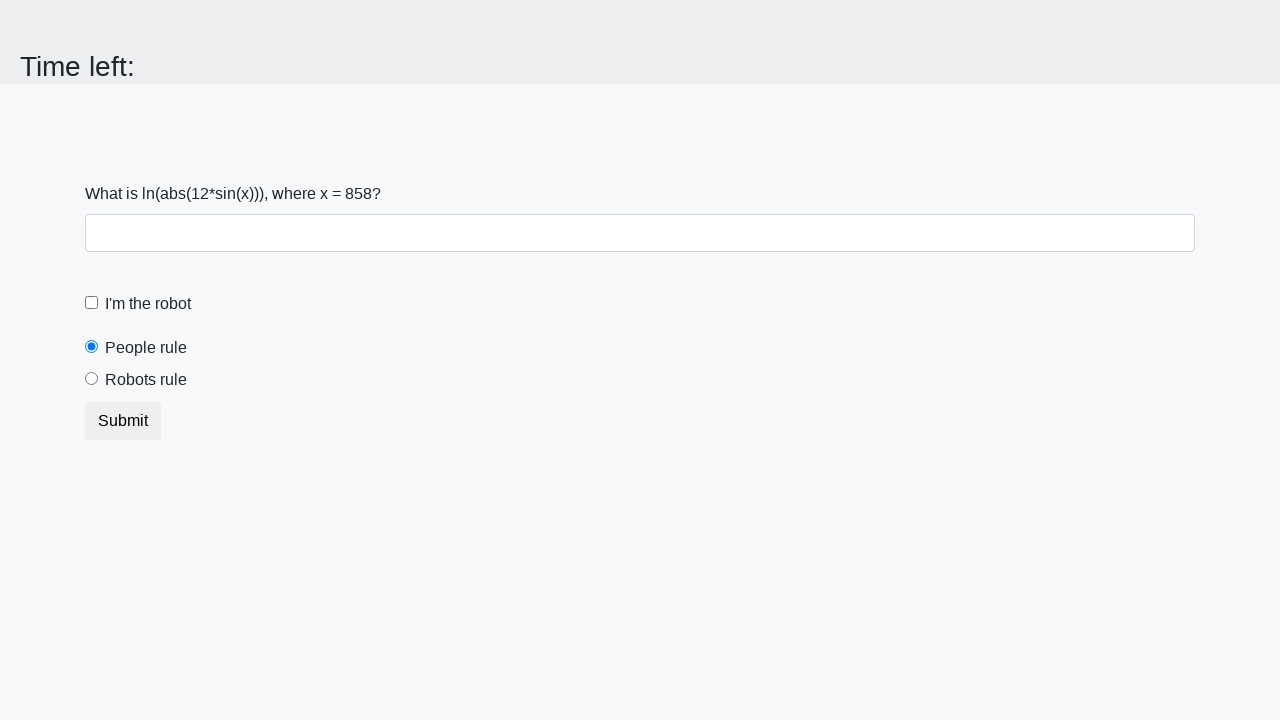

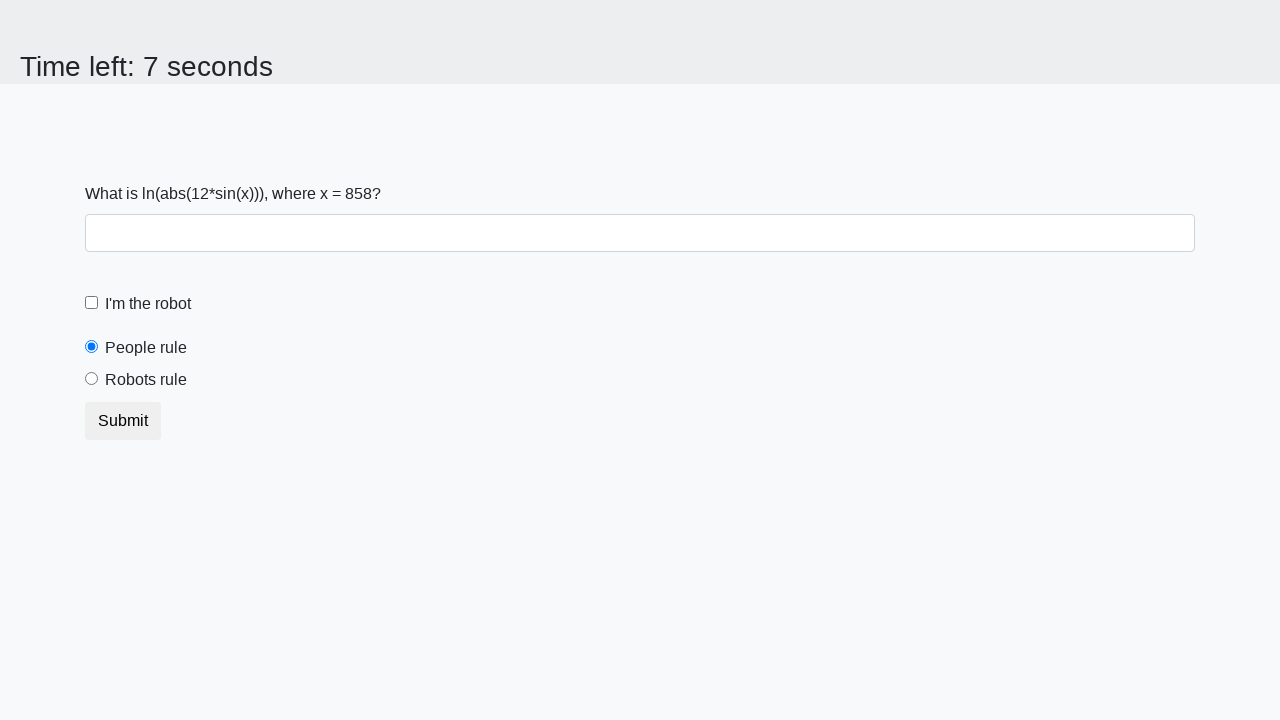